Tests the dictionary translation functionality by searching for the word "apple" and verifying the Russian translation is displayed

Starting URL: https://wooordhunt.ru/

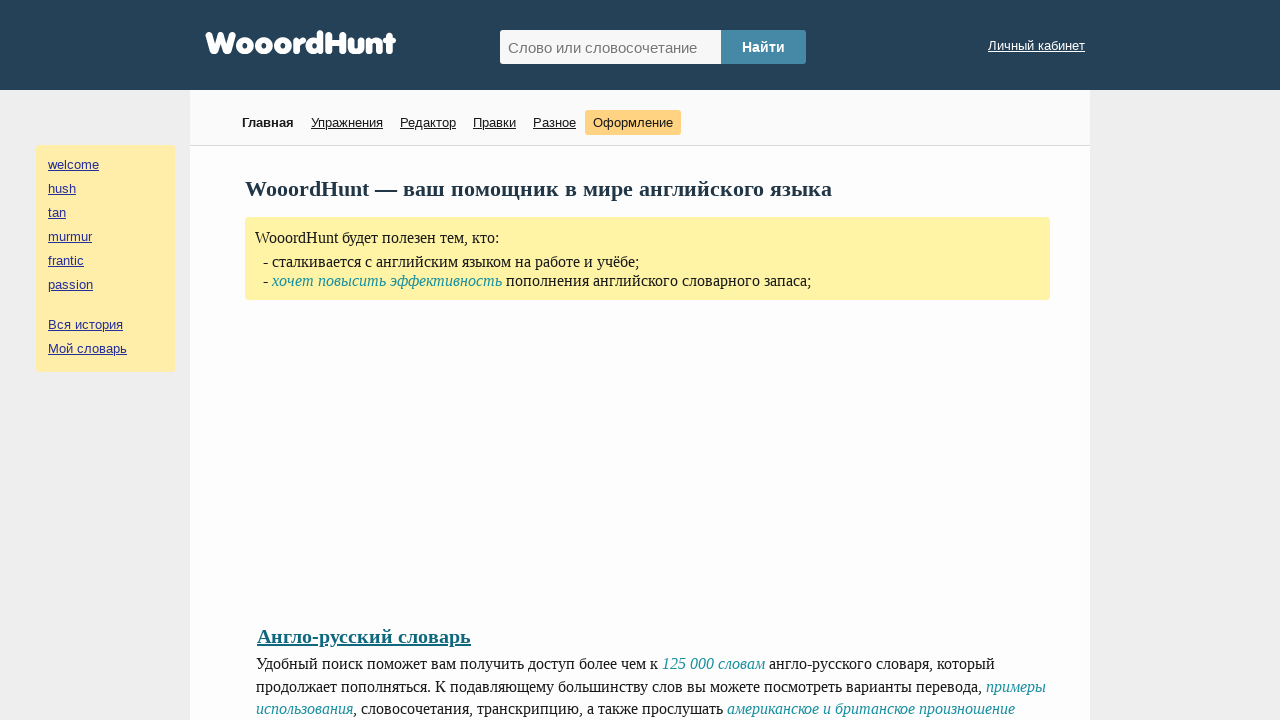

Filled search field with 'apple' on #hunted_word
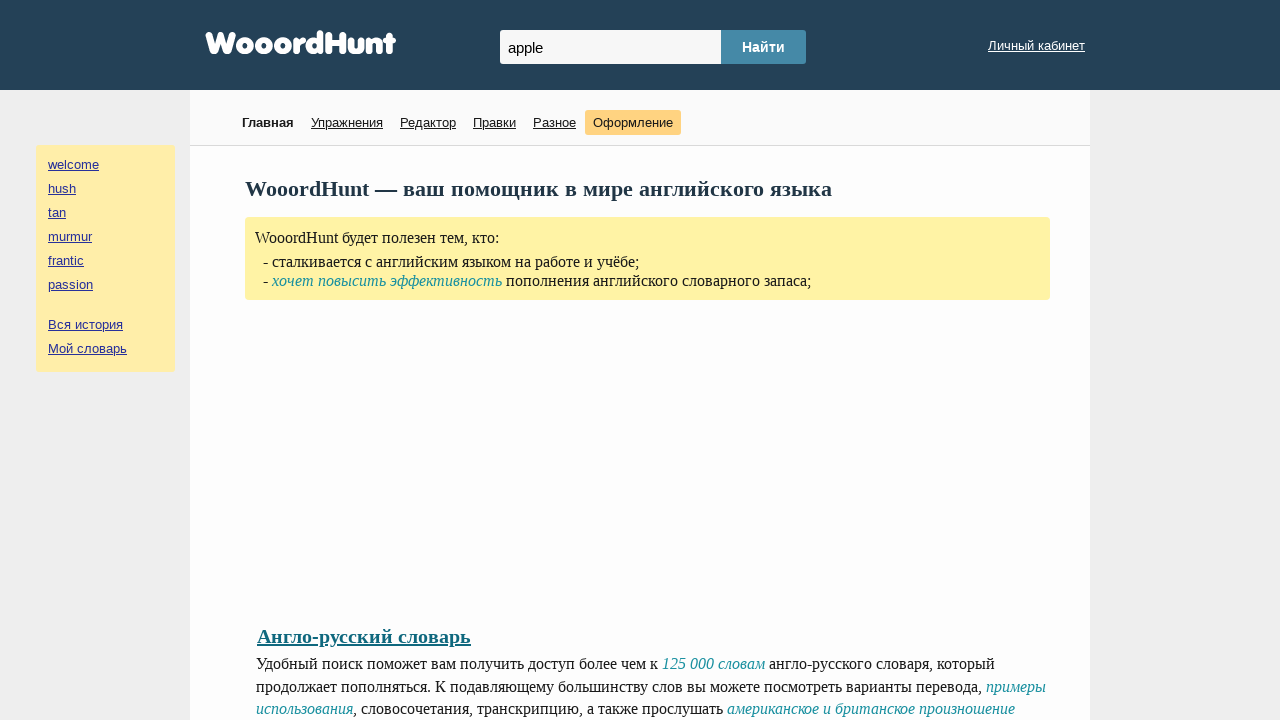

Clicked search button to translate 'apple' at (764, 47) on #hunted_word_submit
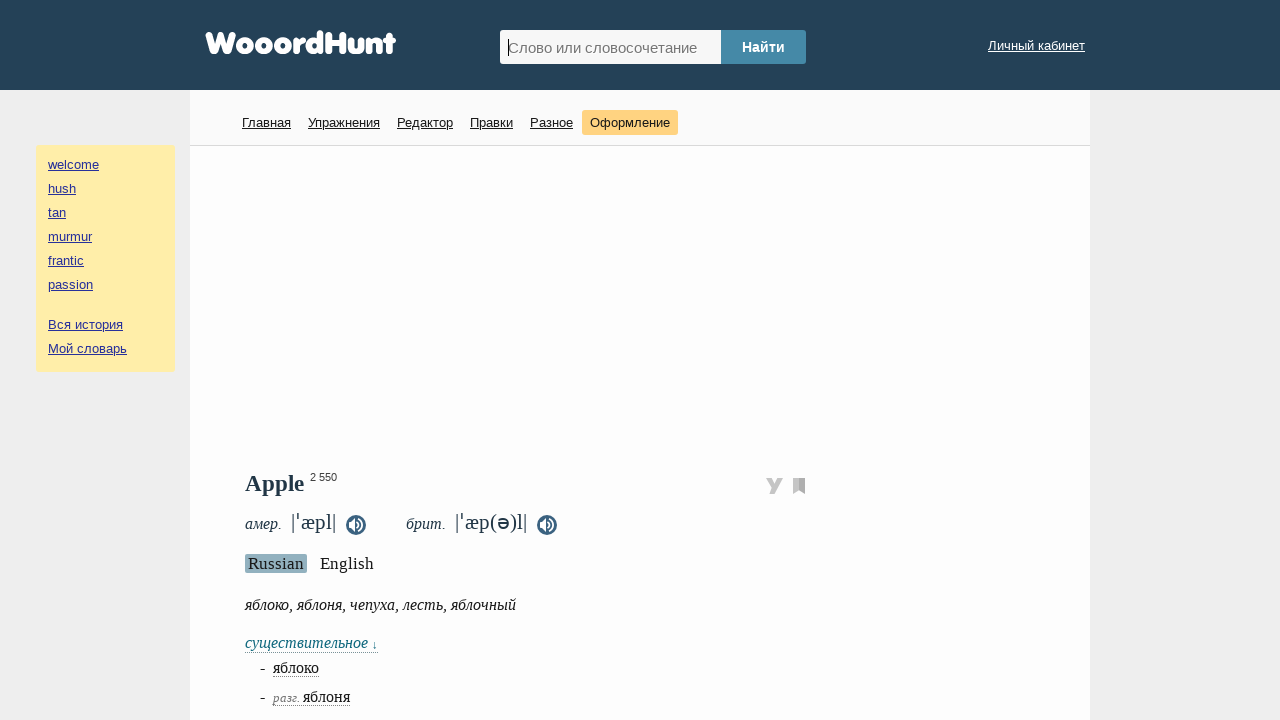

Translation result loaded, Russian translation displayed
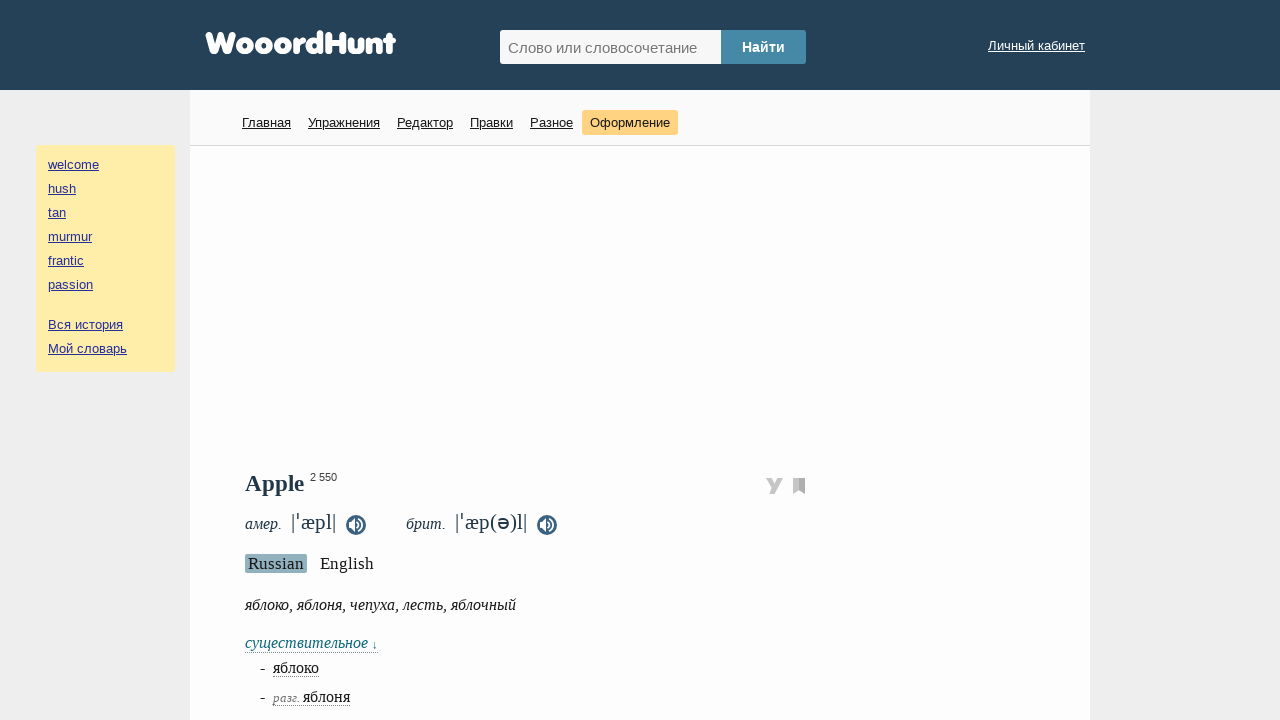

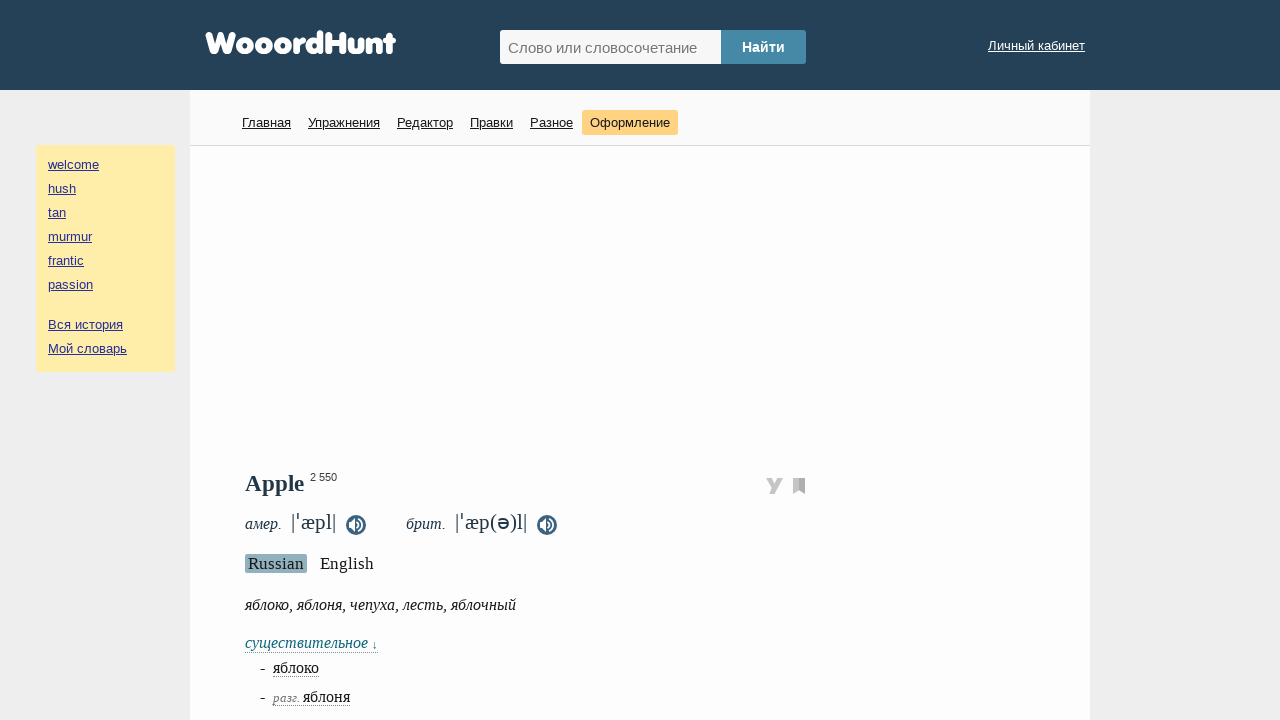